Tests different types of JavaScript alerts including simple alert, confirm dialog, and prompt dialog

Starting URL: https://the-internet.herokuapp.com/javascript_alerts

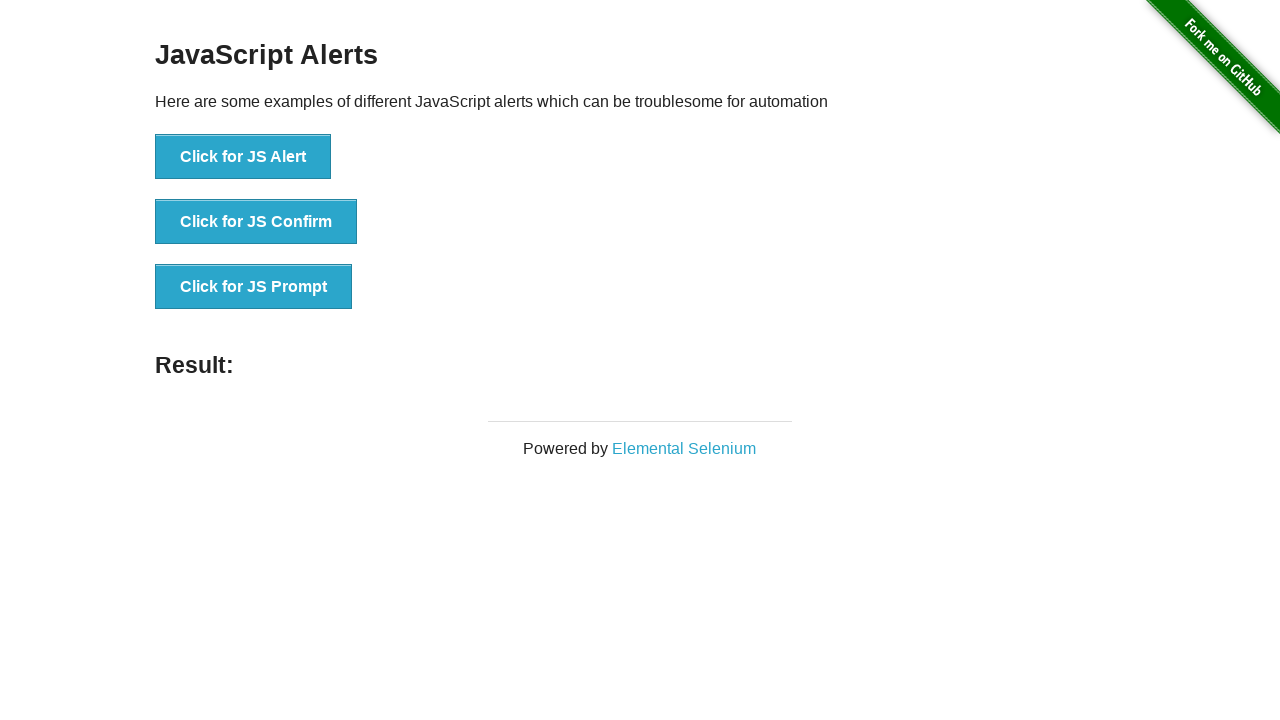

Clicked 'Click for JS Alert' button and accepted the alert dialog at (243, 157) on button:text('Click for JS Alert')
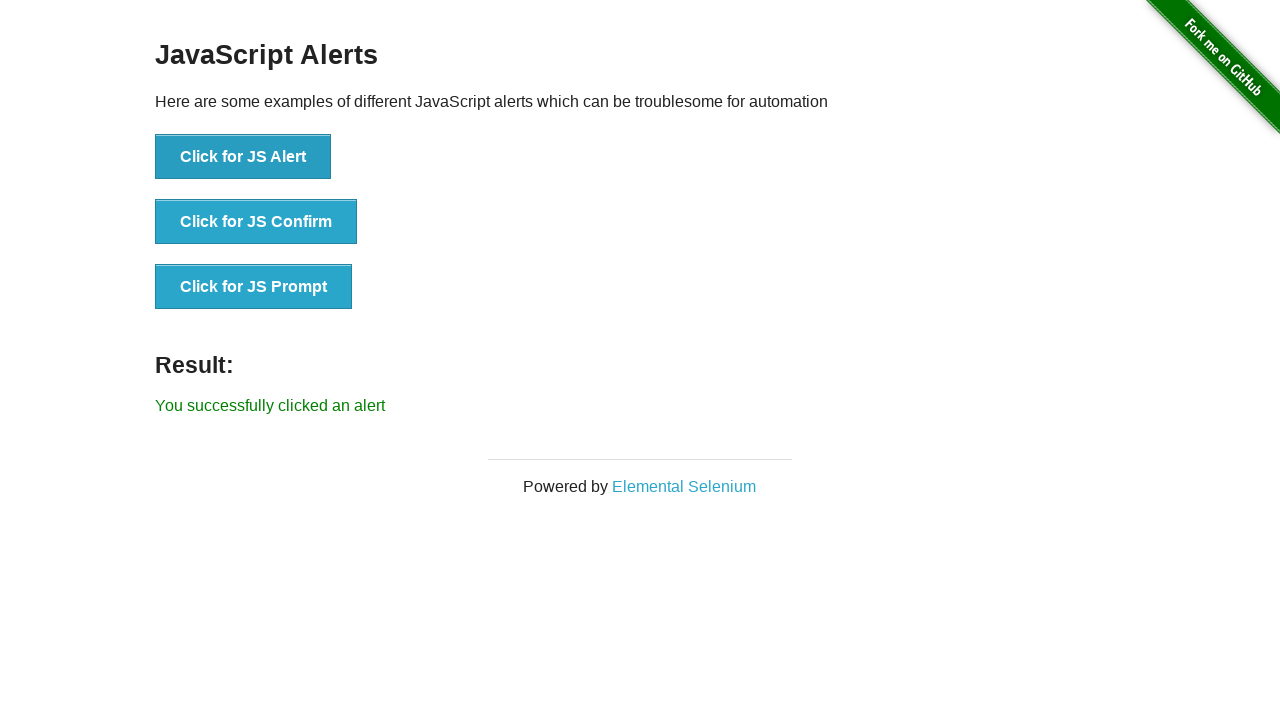

Clicked 'Click for JS Confirm' button and dismissed the confirm dialog at (256, 222) on button:text('Click for JS Confirm')
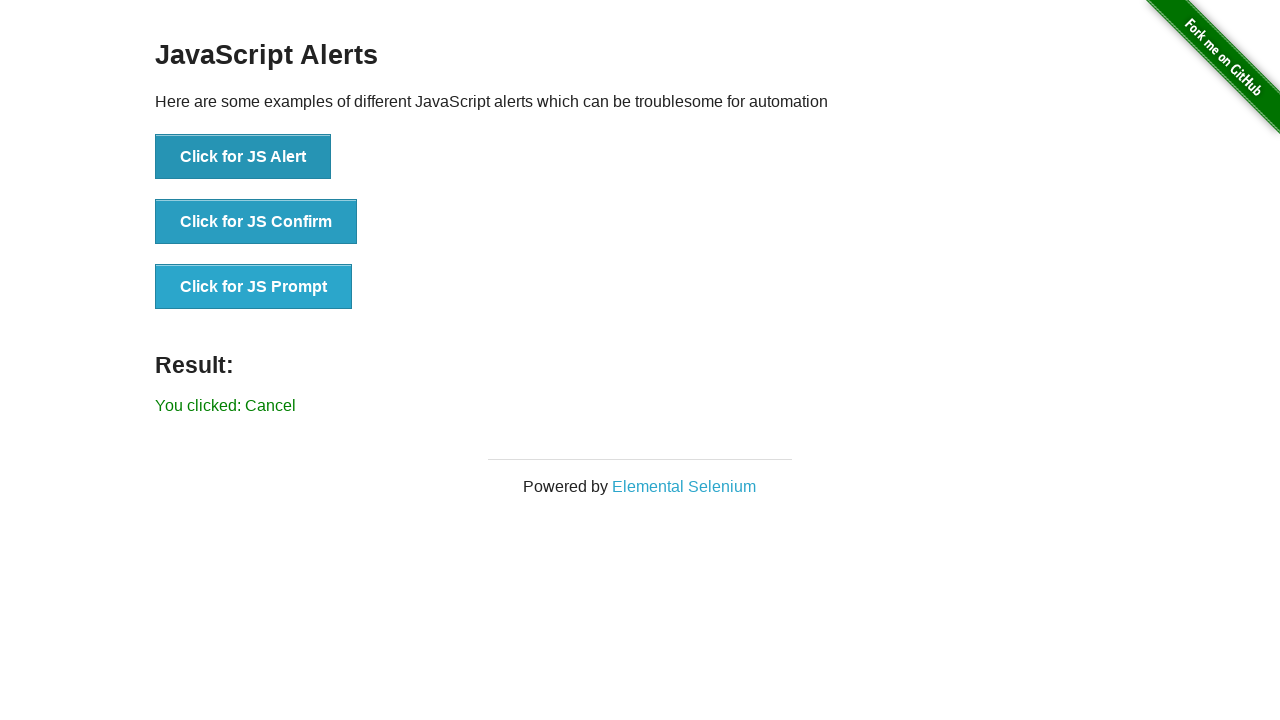

Clicked 'Click for JS Prompt' button and entered 'Test Input' in the prompt dialog at (254, 287) on button:text('Click for JS Prompt')
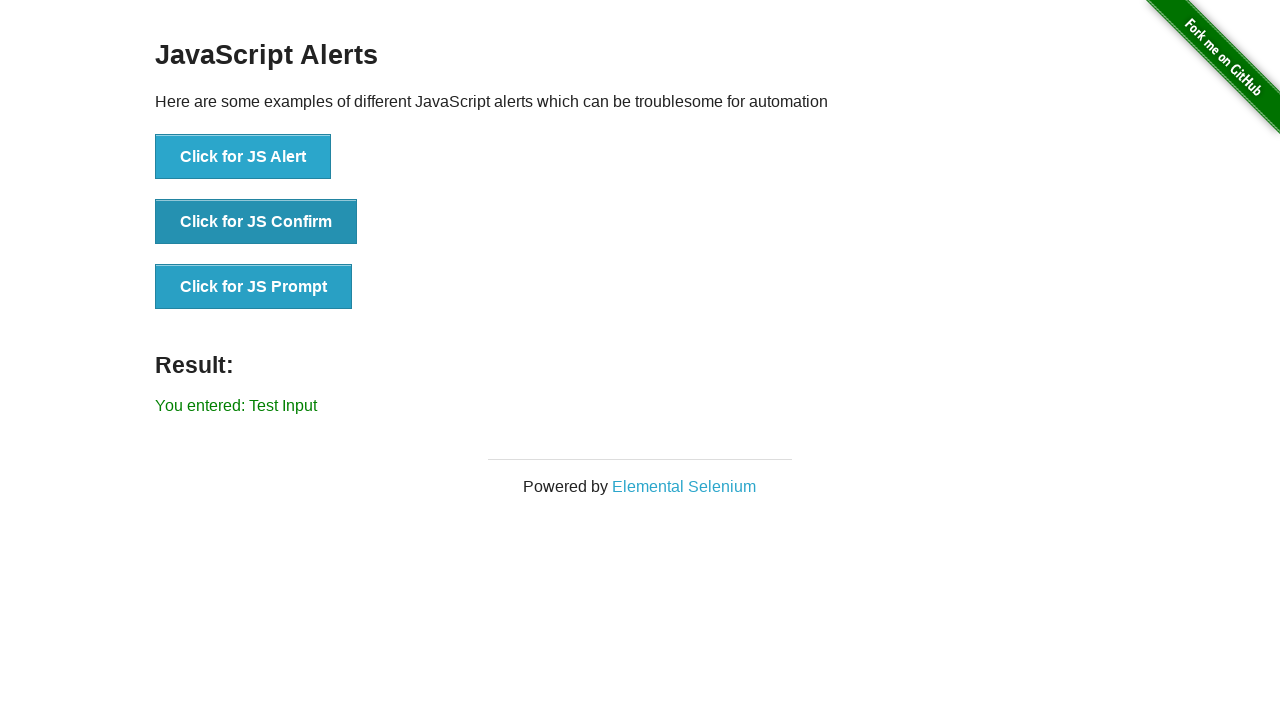

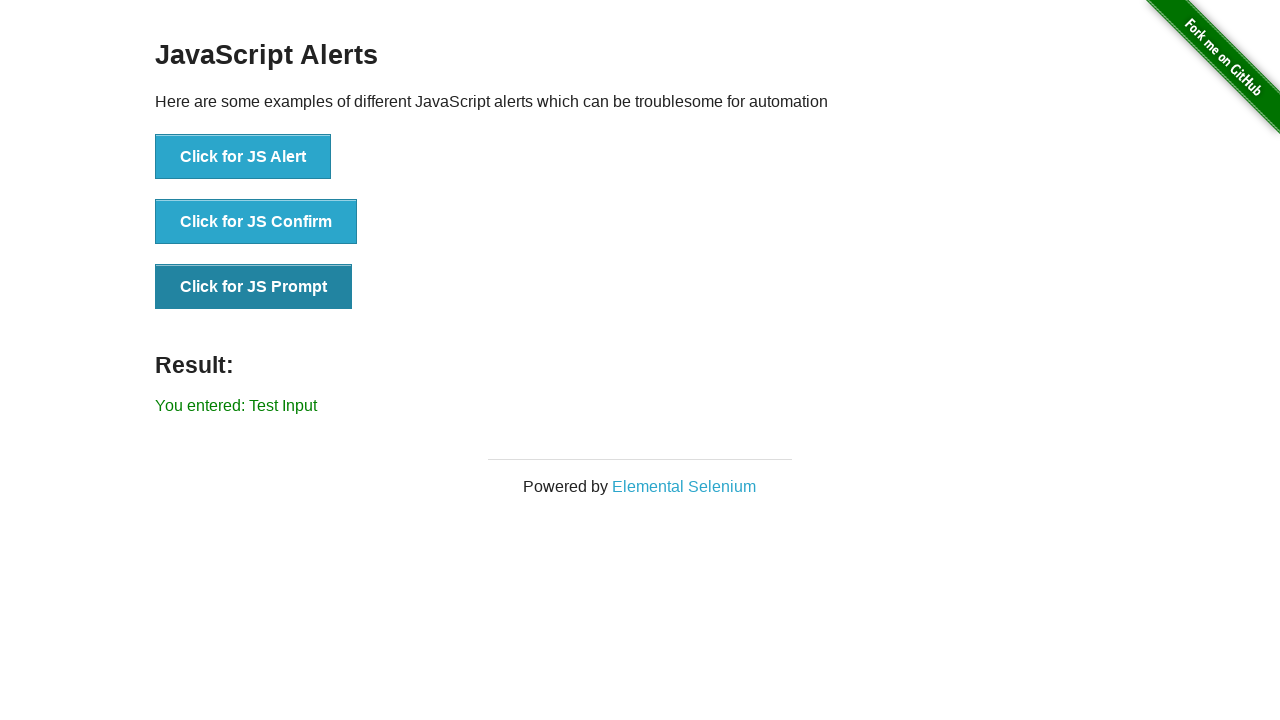